Tests adding todo items to a Todo List app by entering item text into the input box and pressing Enter, then verifying the items are displayed correctly.

Starting URL: https://todo-app.serenity-js.org/

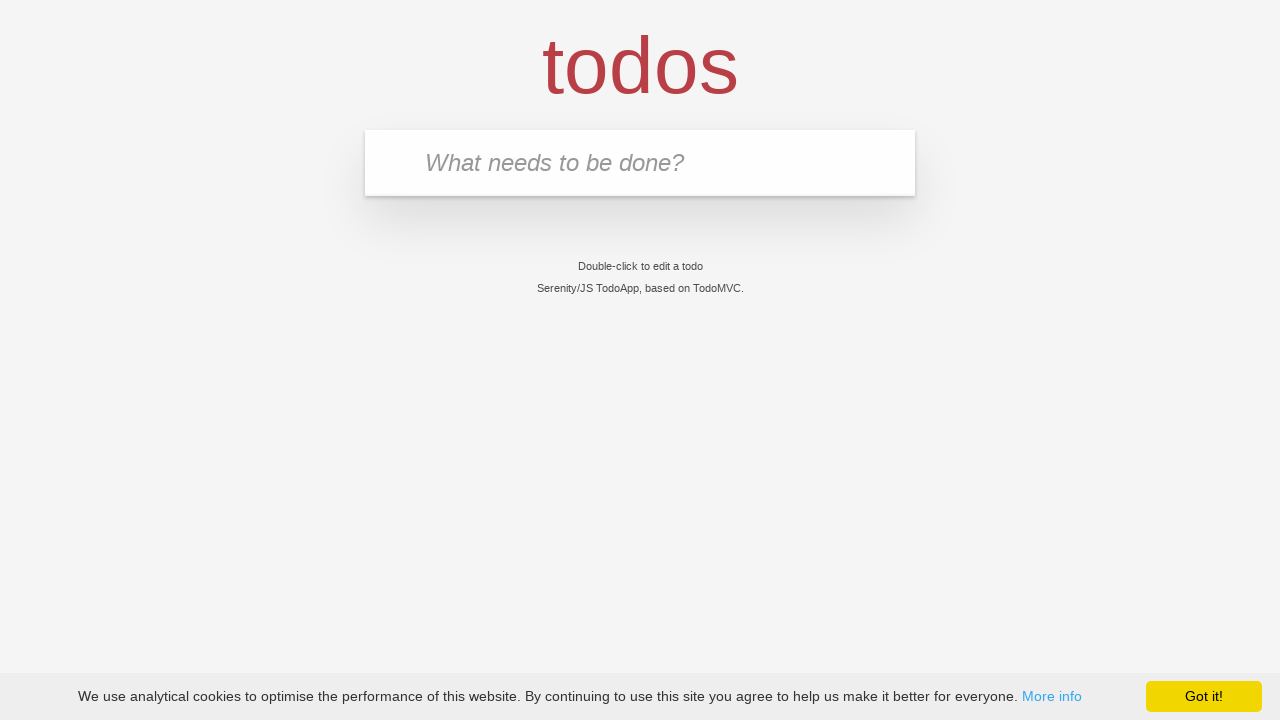

Waited for page to load (domcontentloaded)
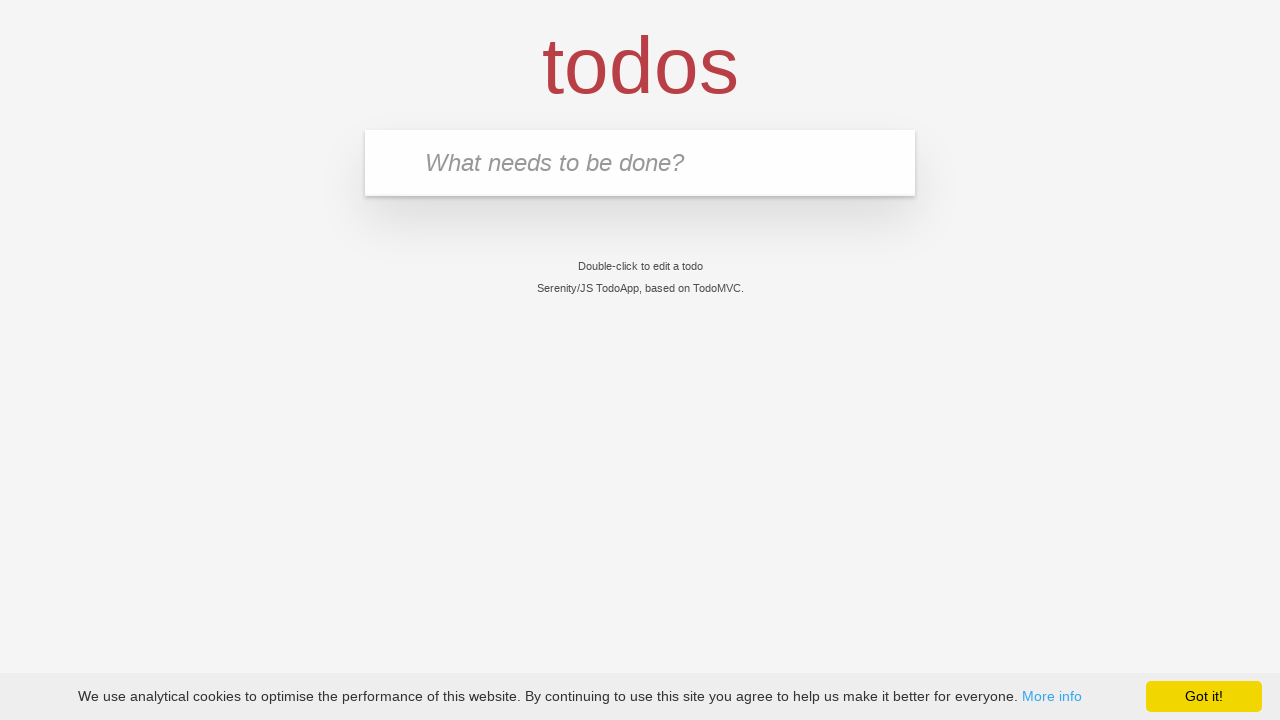

Verified page title is 'Serenity/JS TodoApp'
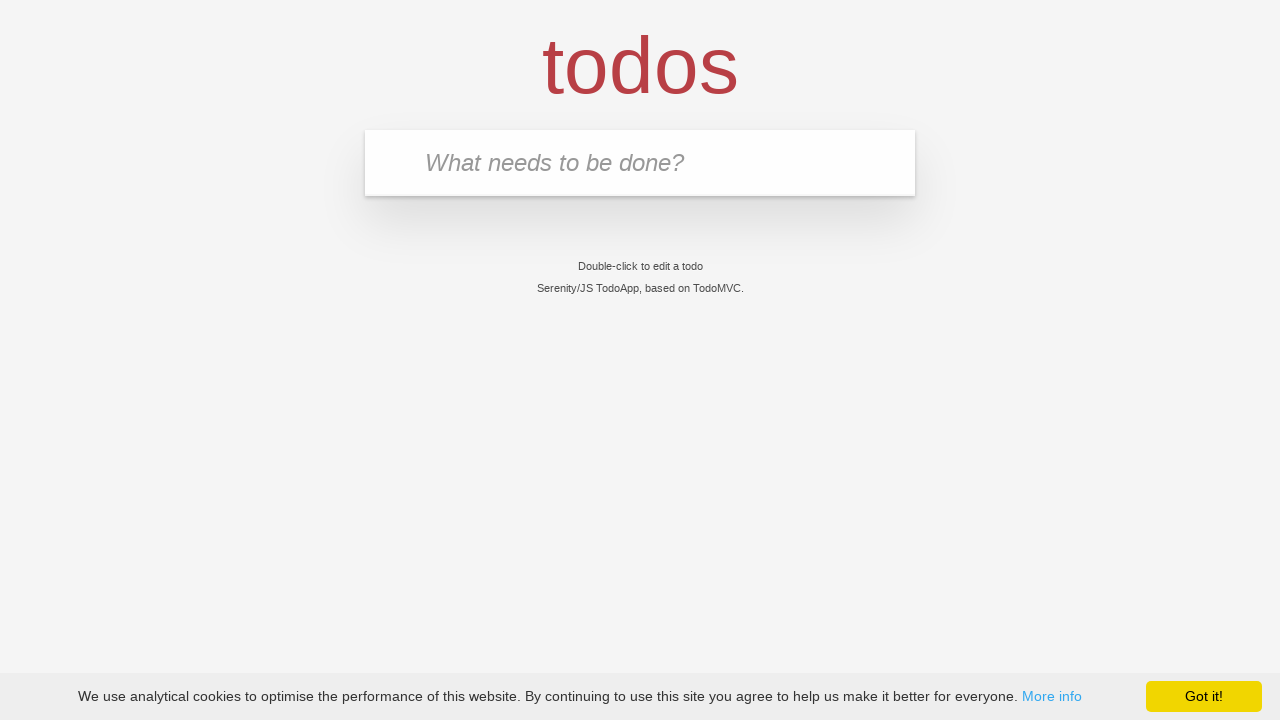

Filled input field with 'buy some cheese' on input.new-todo
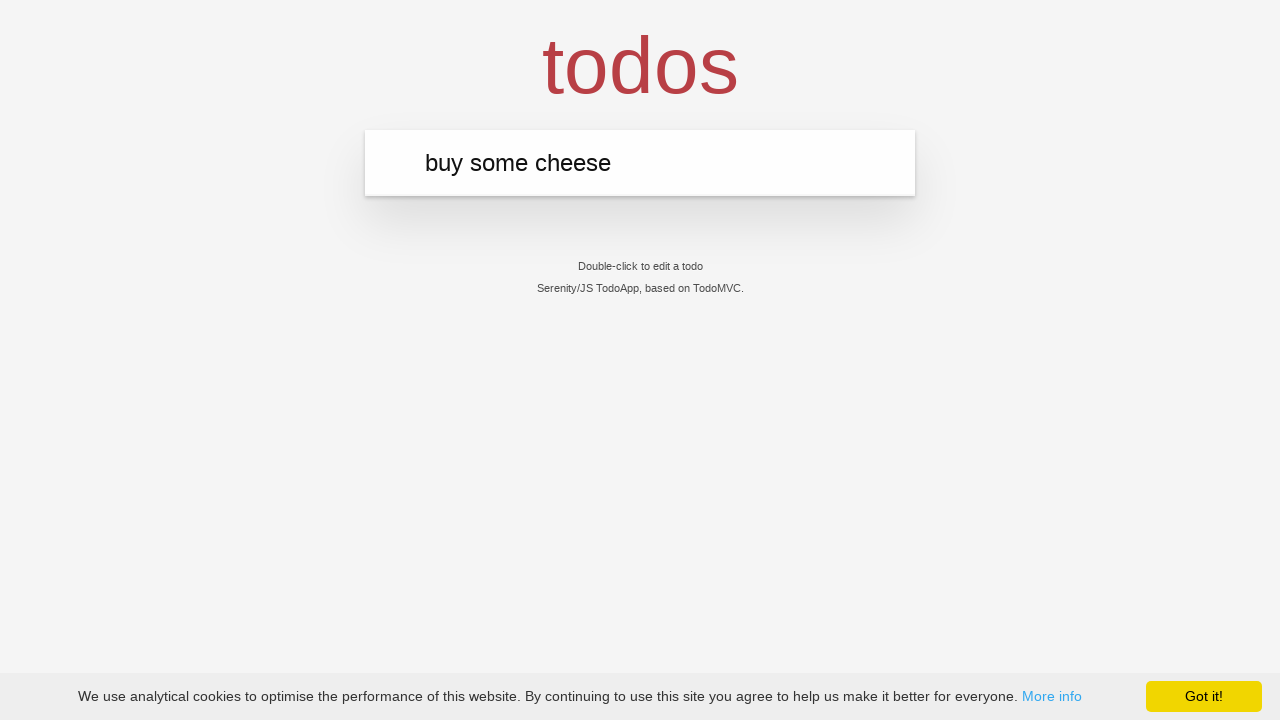

Pressed Enter to submit first todo item on input.new-todo
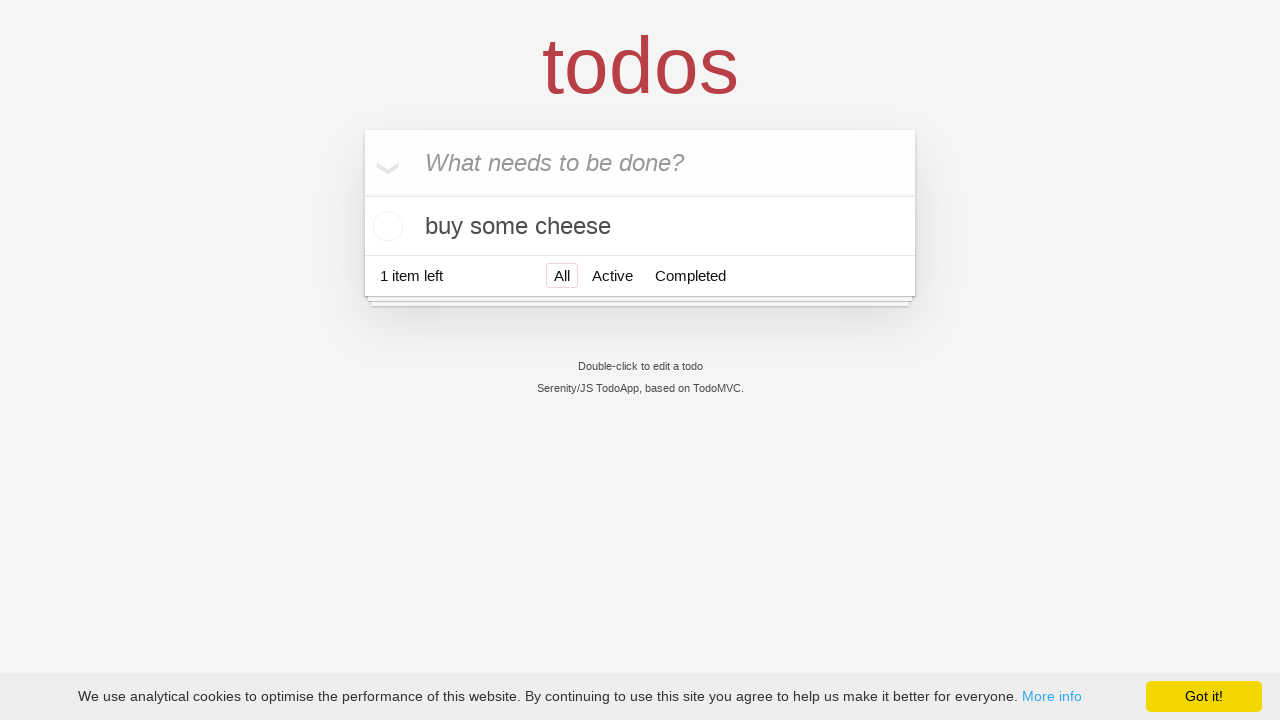

First todo item 'buy some cheese' appeared in list
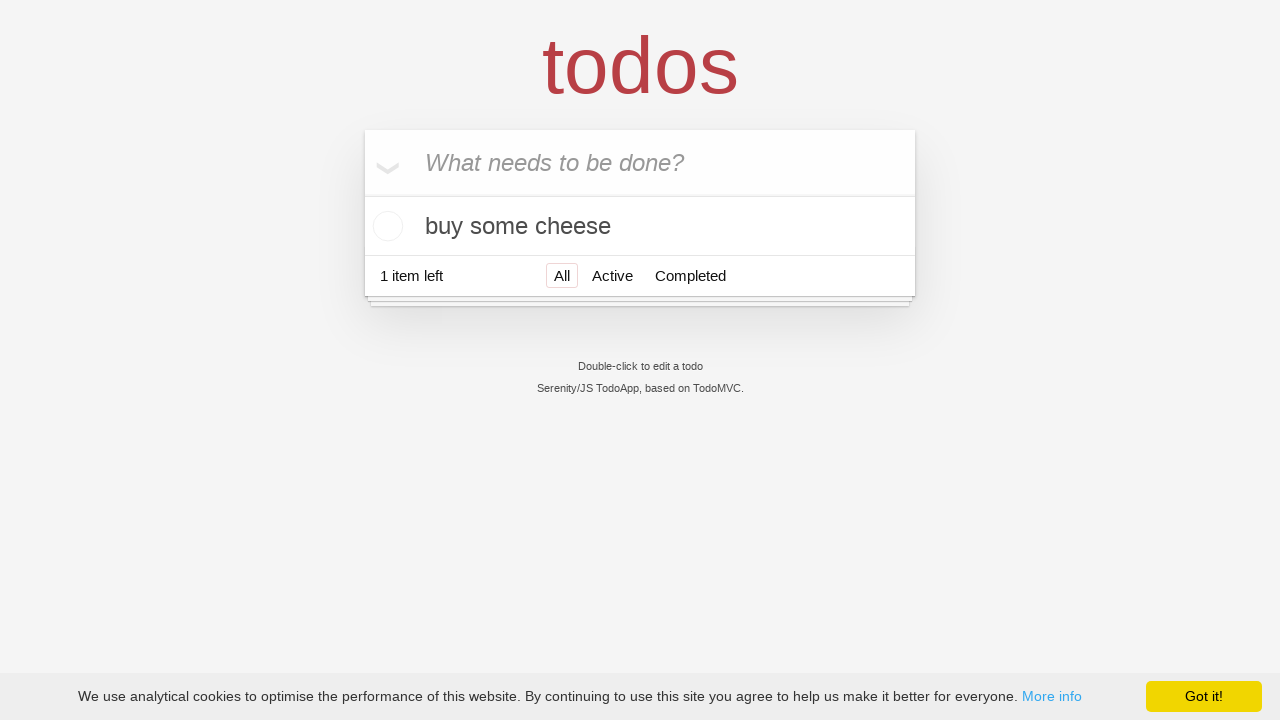

Filled input field with 'feed the cat' on input.new-todo
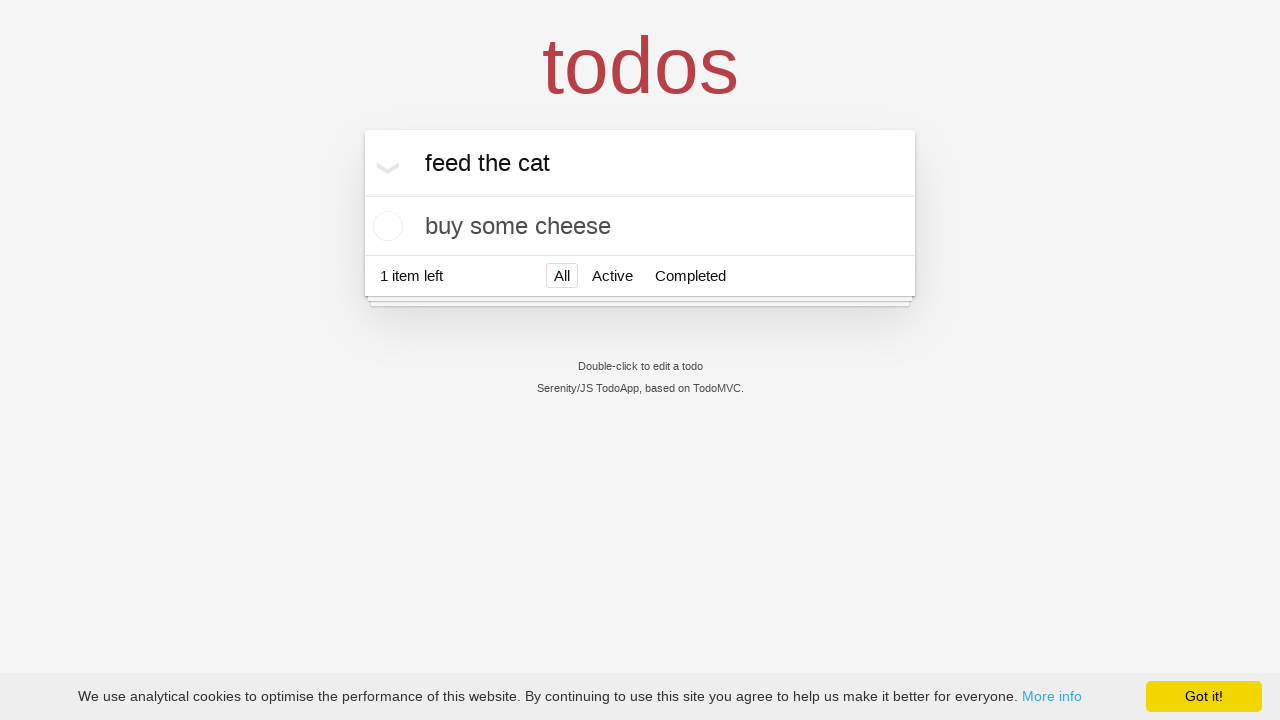

Pressed Enter to submit second todo item on input.new-todo
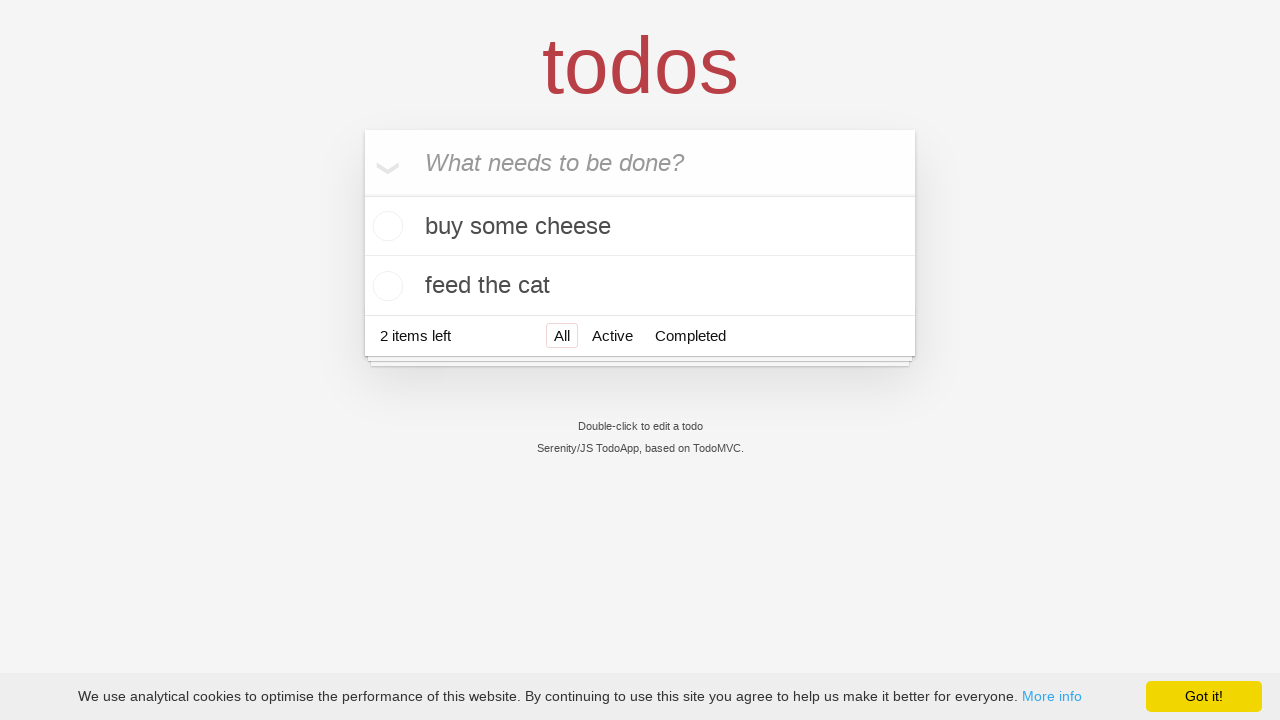

Second todo item 'feed the cat' appeared in list
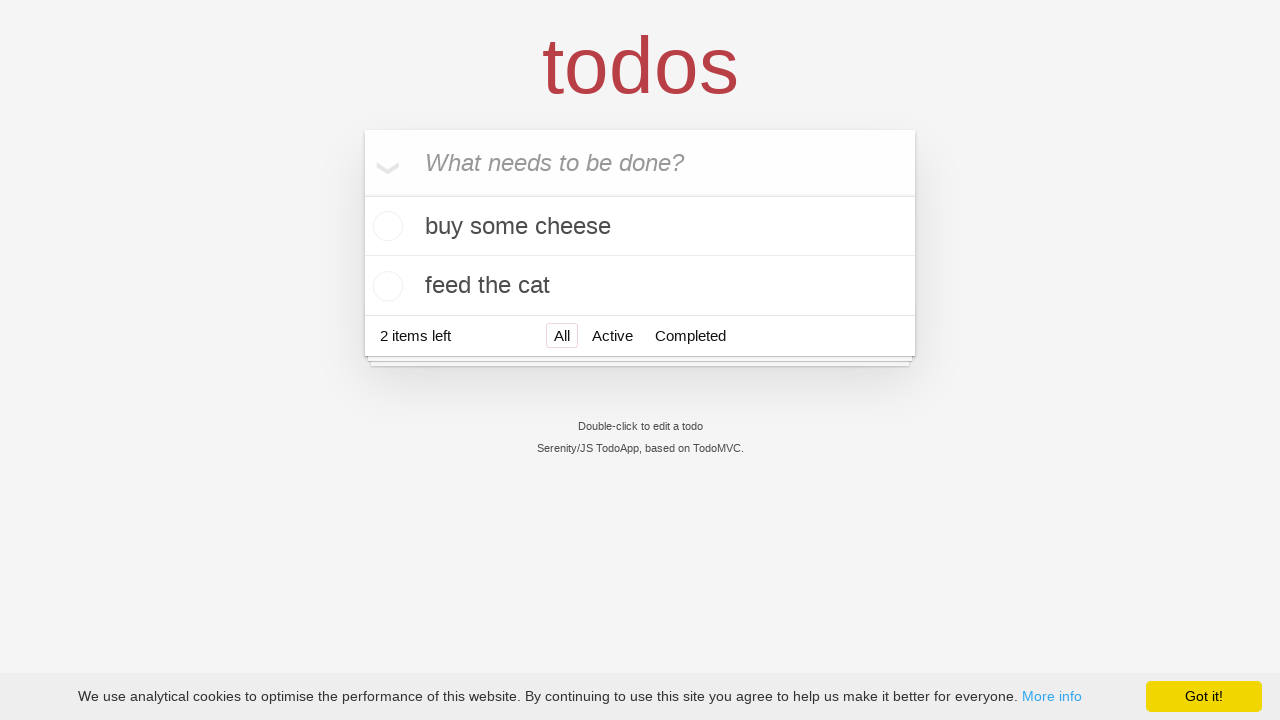

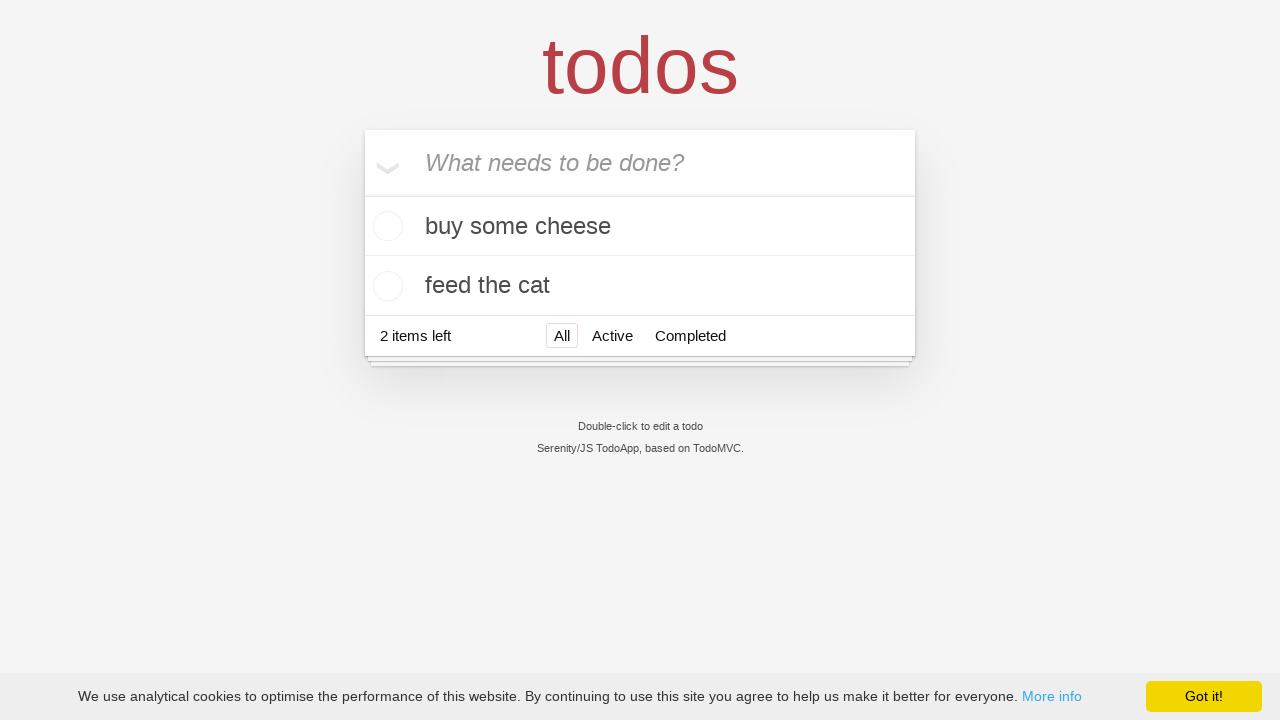